Tests the Google Space Chrome experiment by dragging the logo element around the page in various directions to interact with the physics-based animation

Starting URL: https://mrdoob.com/projects/chromeexperiments/google-space/

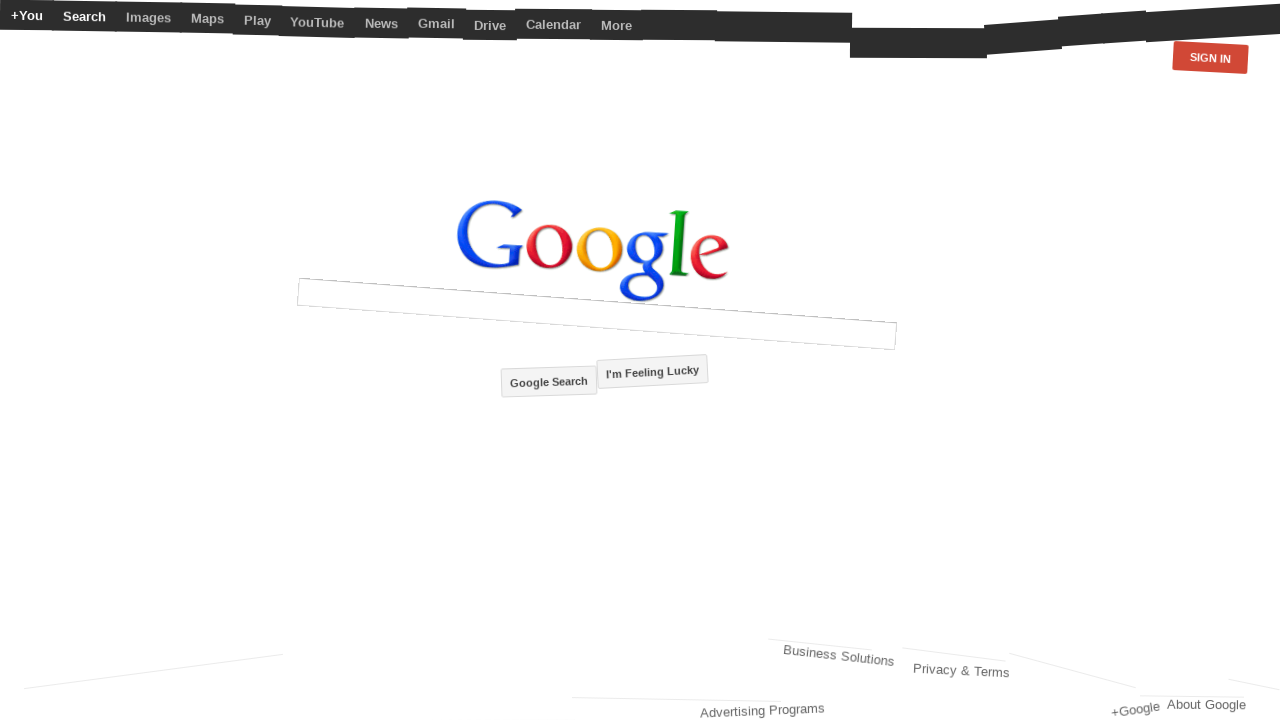

Waited for logo element to load
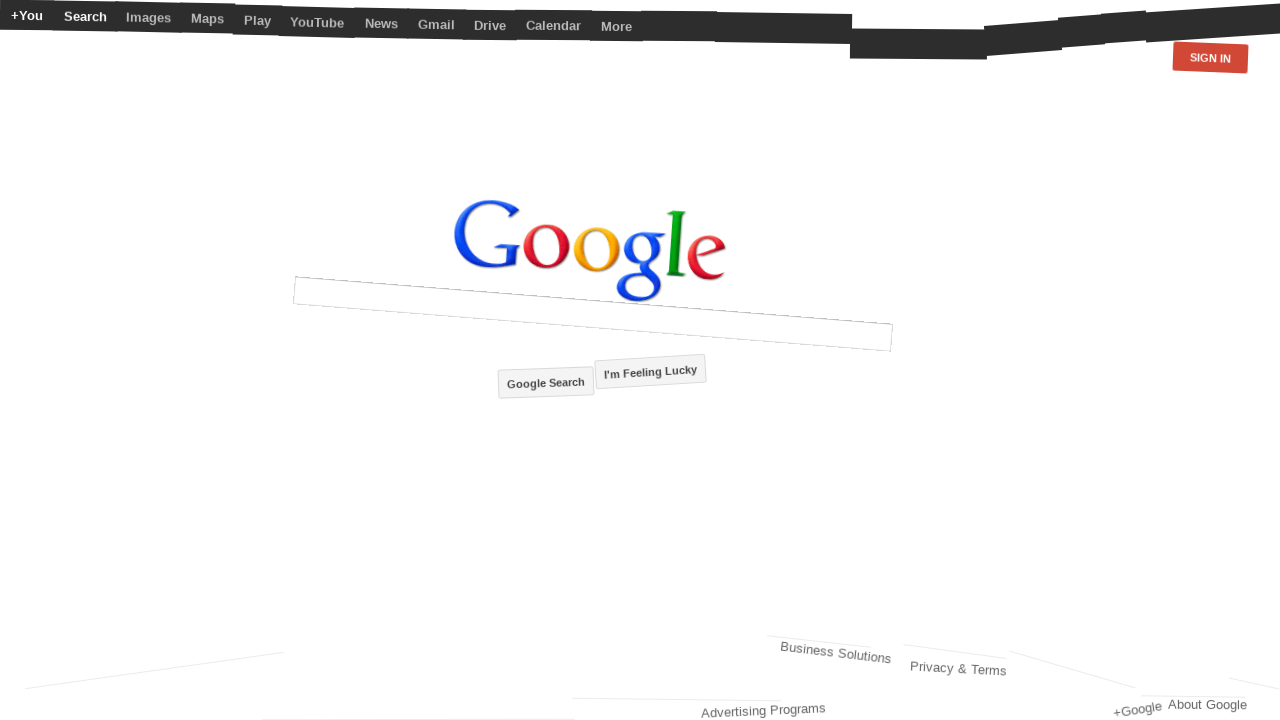

Located the Google Space logo element
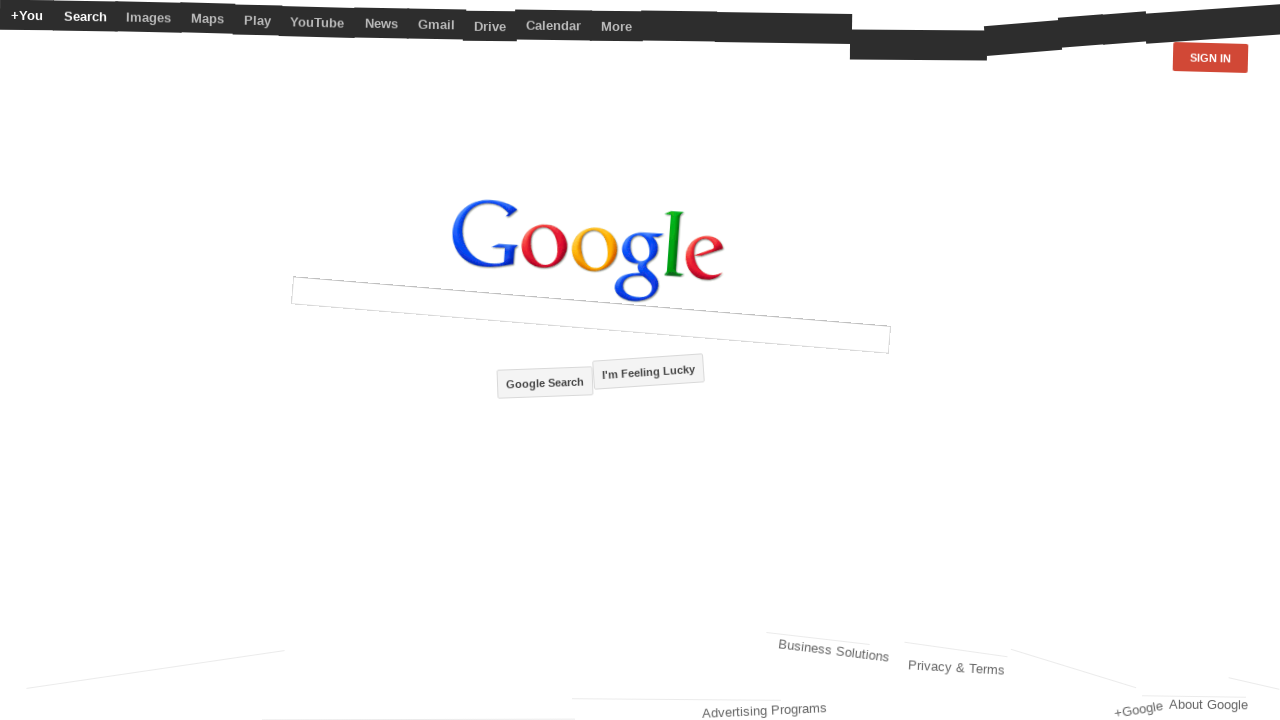

Dragged logo right by 50 pixels at (495, 195)
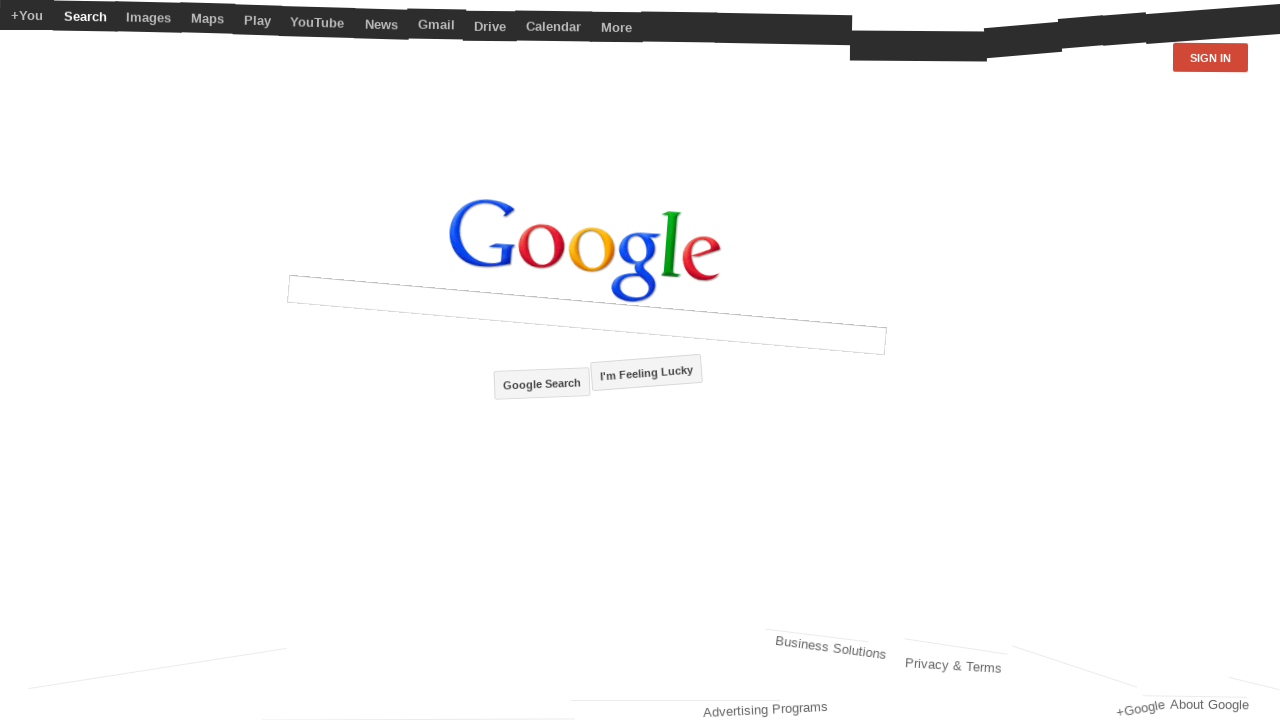

Dragged logo right slightly by 10 pixels at (455, 194)
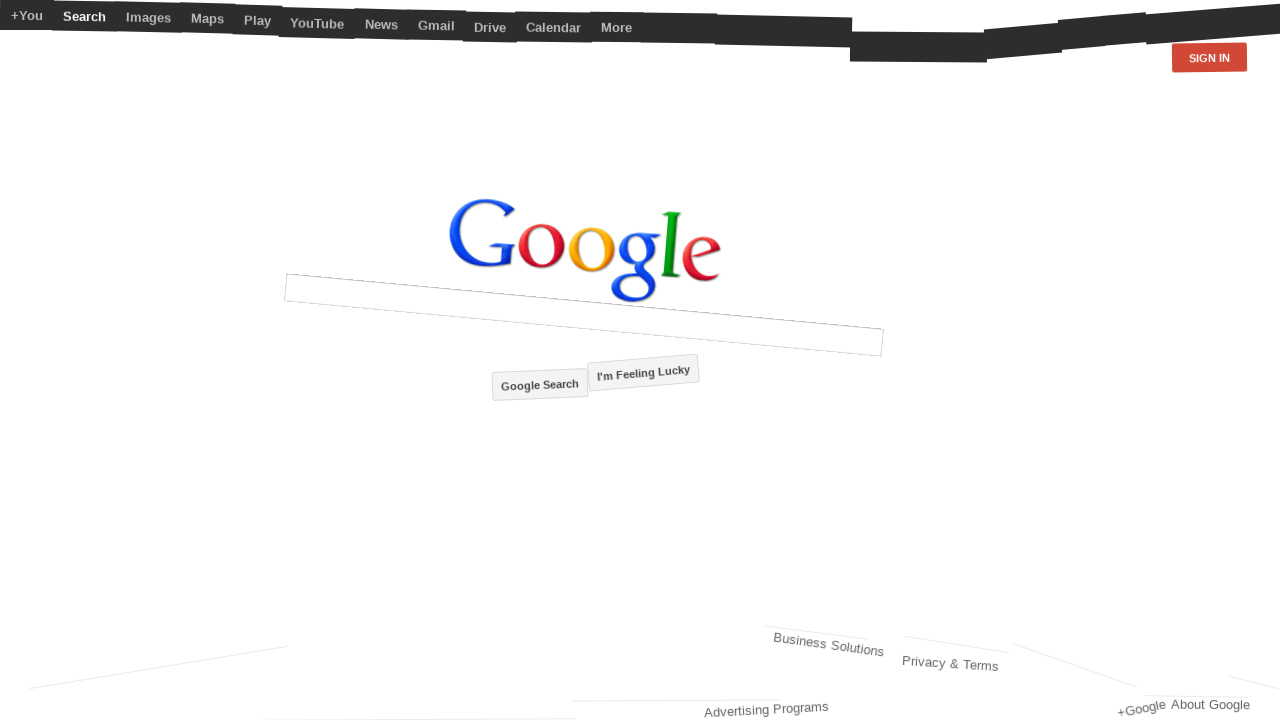

Dragged logo left by 50 pixels at (395, 194)
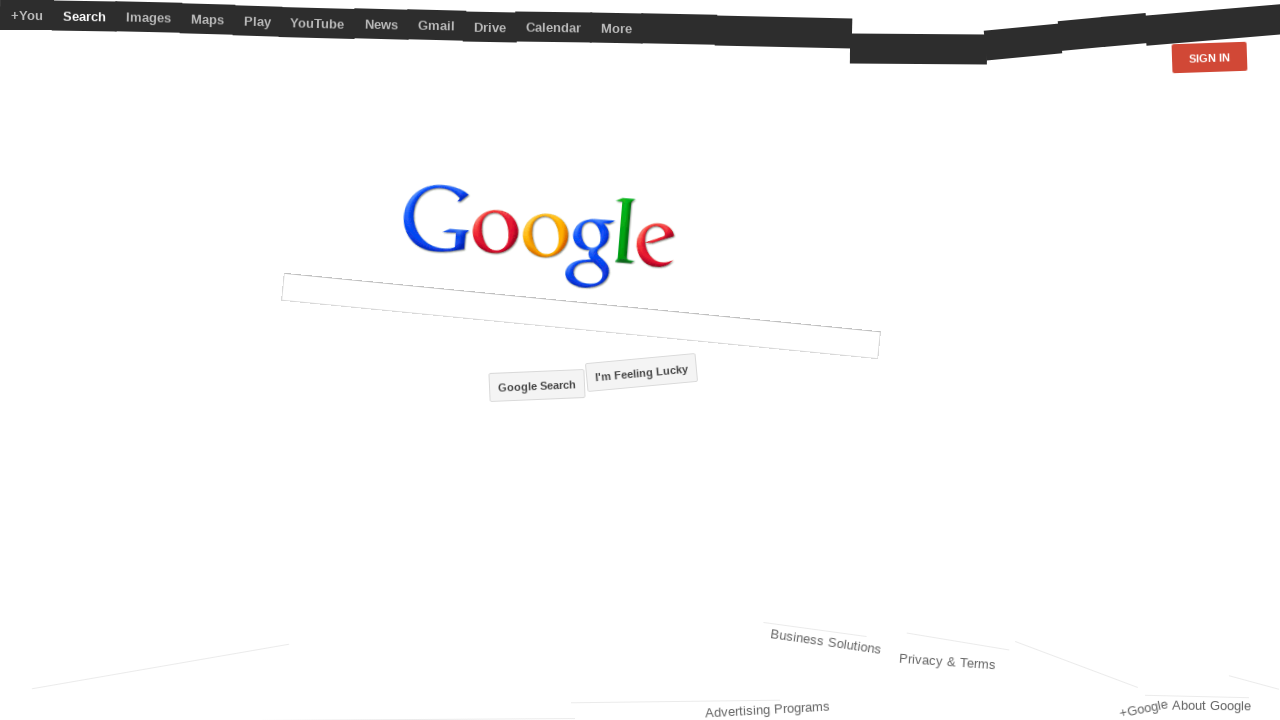

Dragged logo right 100 pixels and down 50 pixels at (224, 145)
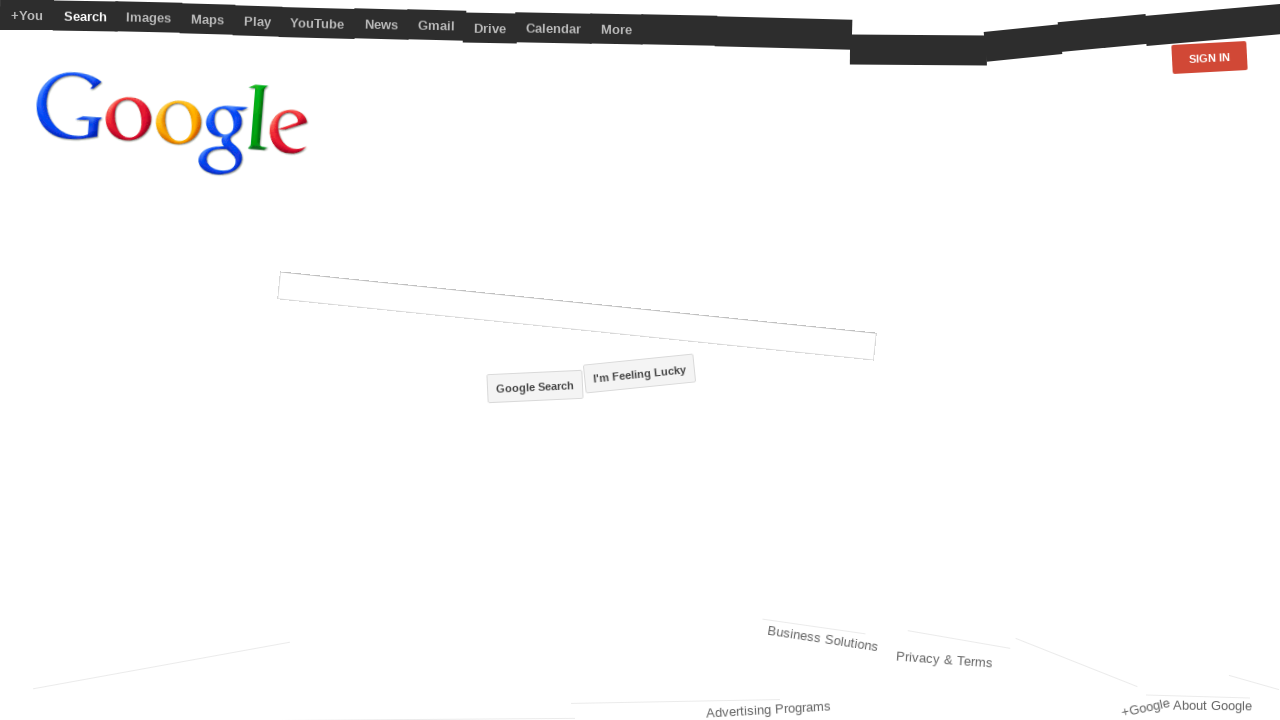

Dragged logo right 150 pixels and down 100 pixels at (162, 92)
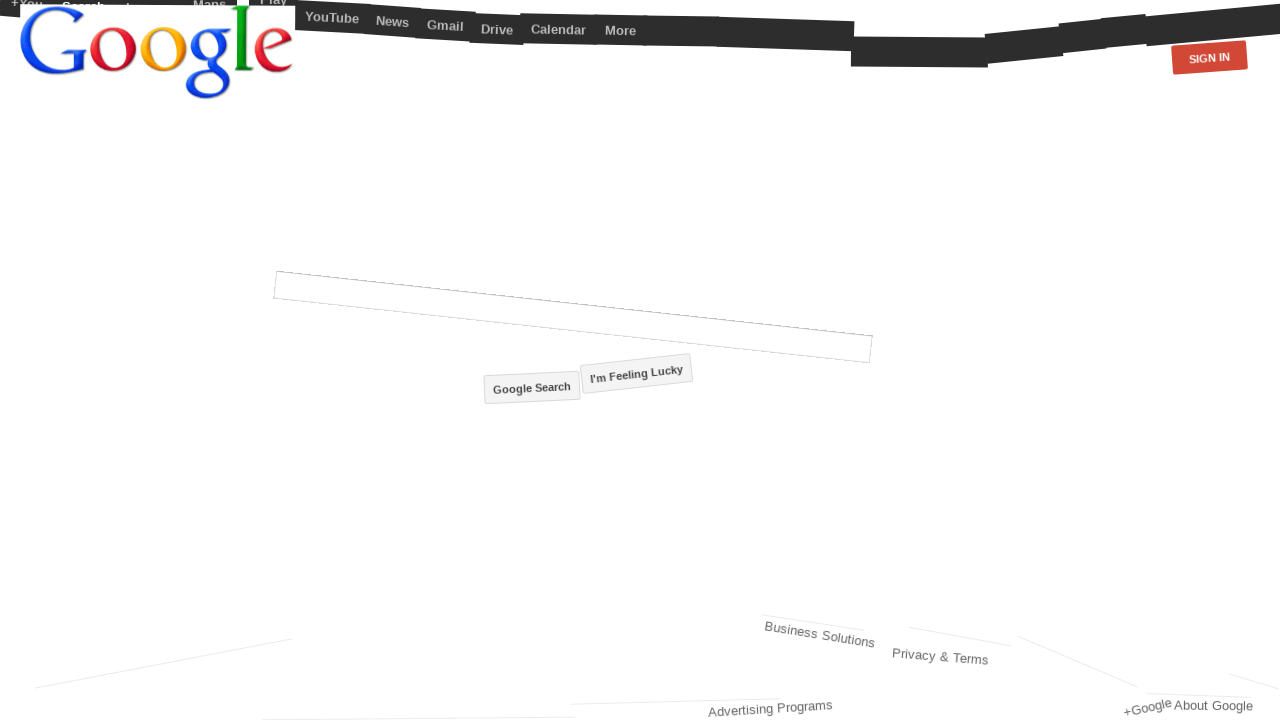

Dragged logo right by 200 pixels at (222, 27)
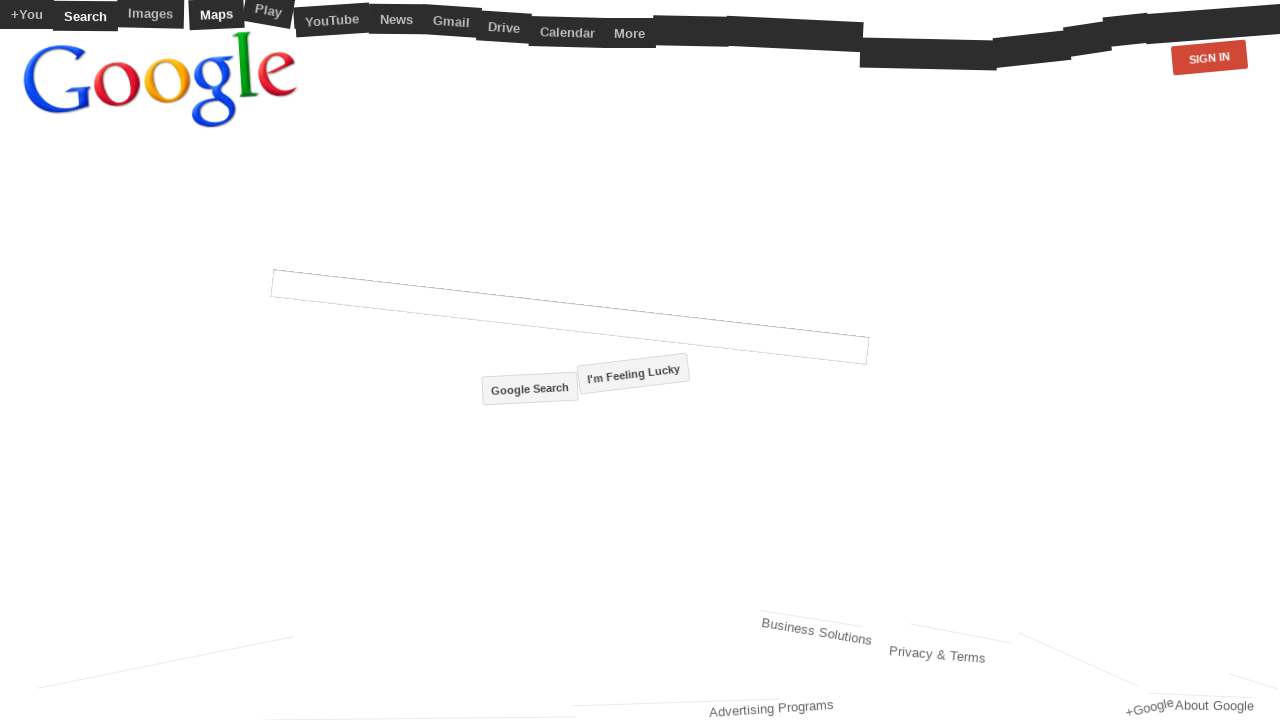

Dragged logo right 25 pixels and down 200 pixels at (45, 226)
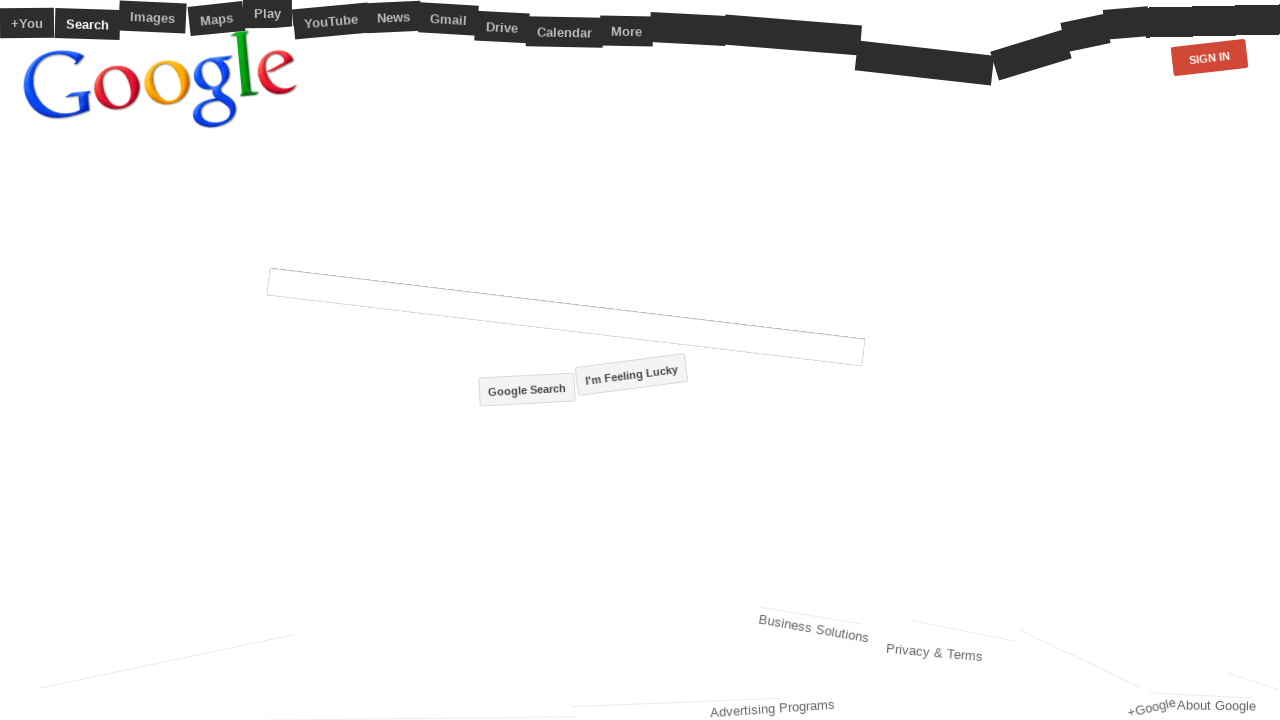

Dragged logo right 50 pixels and down 150 pixels at (68, 178)
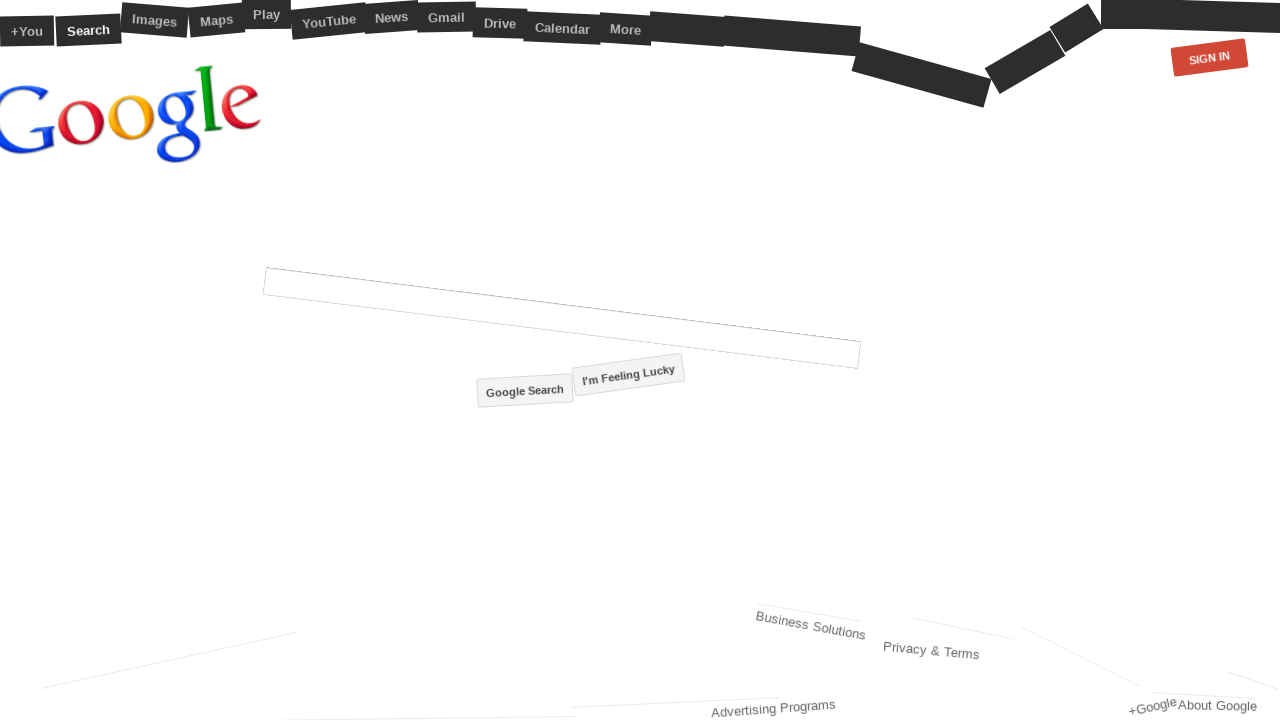

Dragged logo down by 100 pixels at (-1, 346)
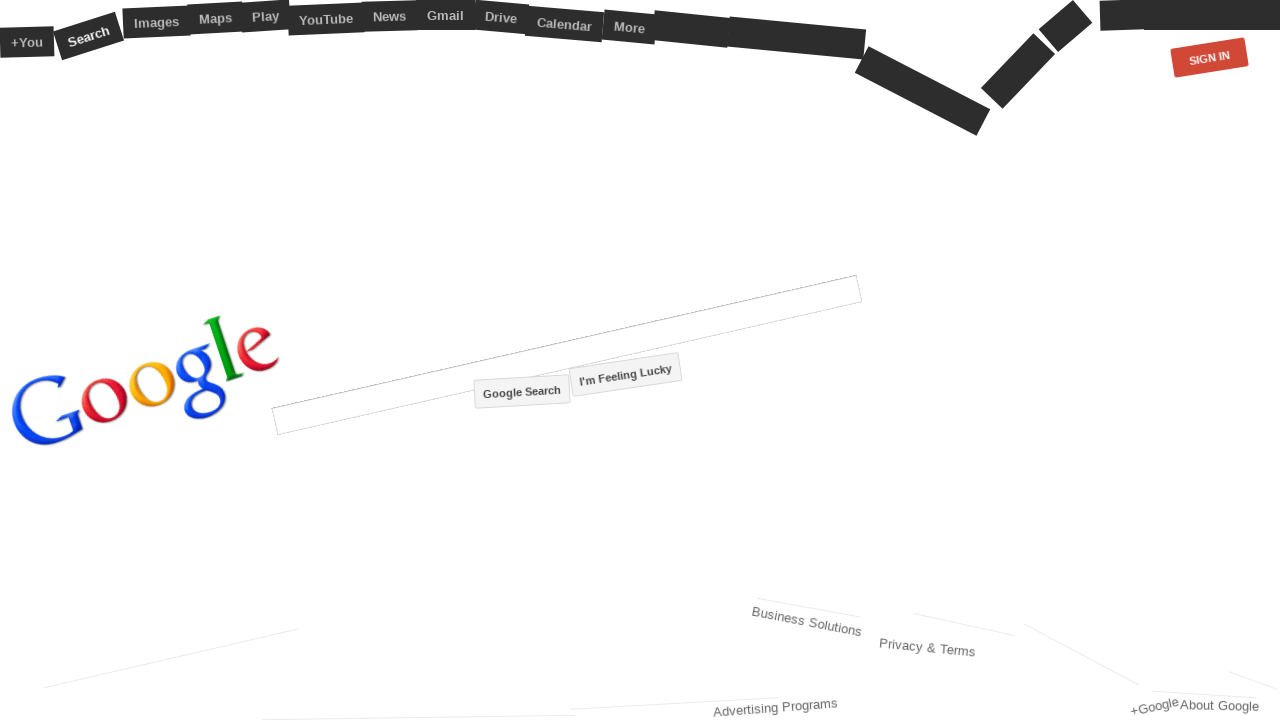

Dragged logo up by 100 pixels at (17, 334)
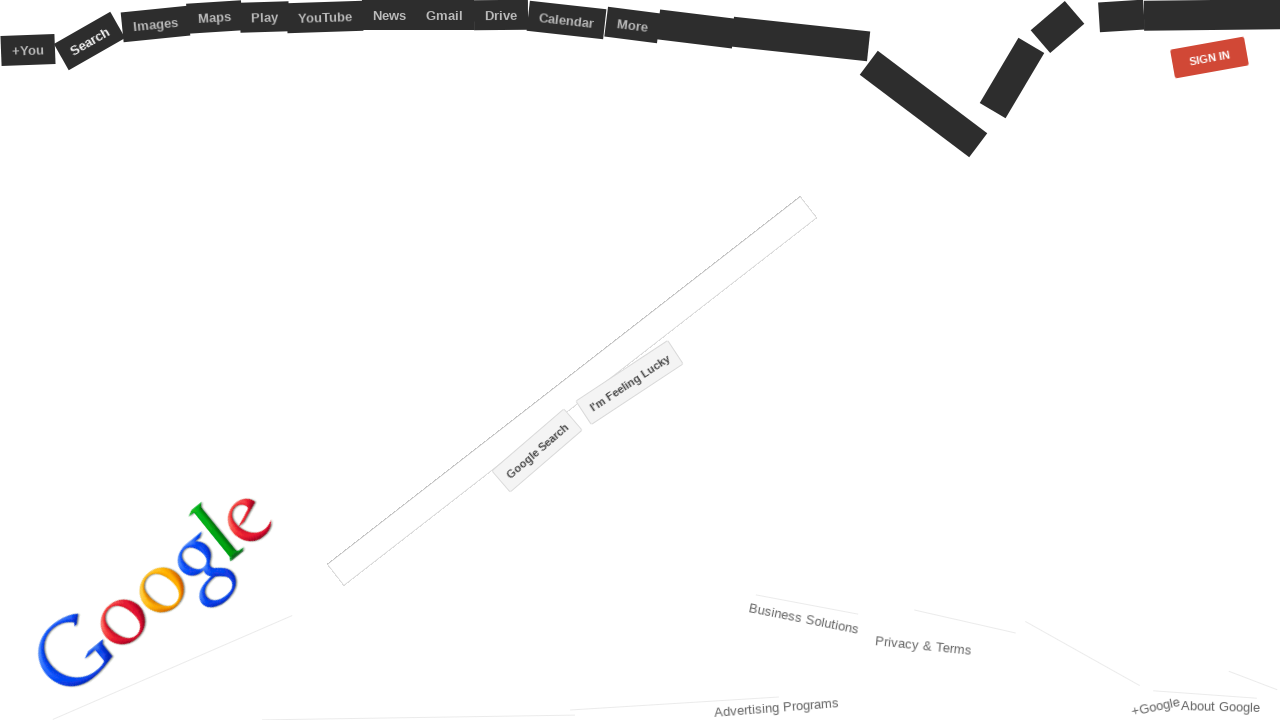

Dragged logo up by 150 pixels at (47, 424)
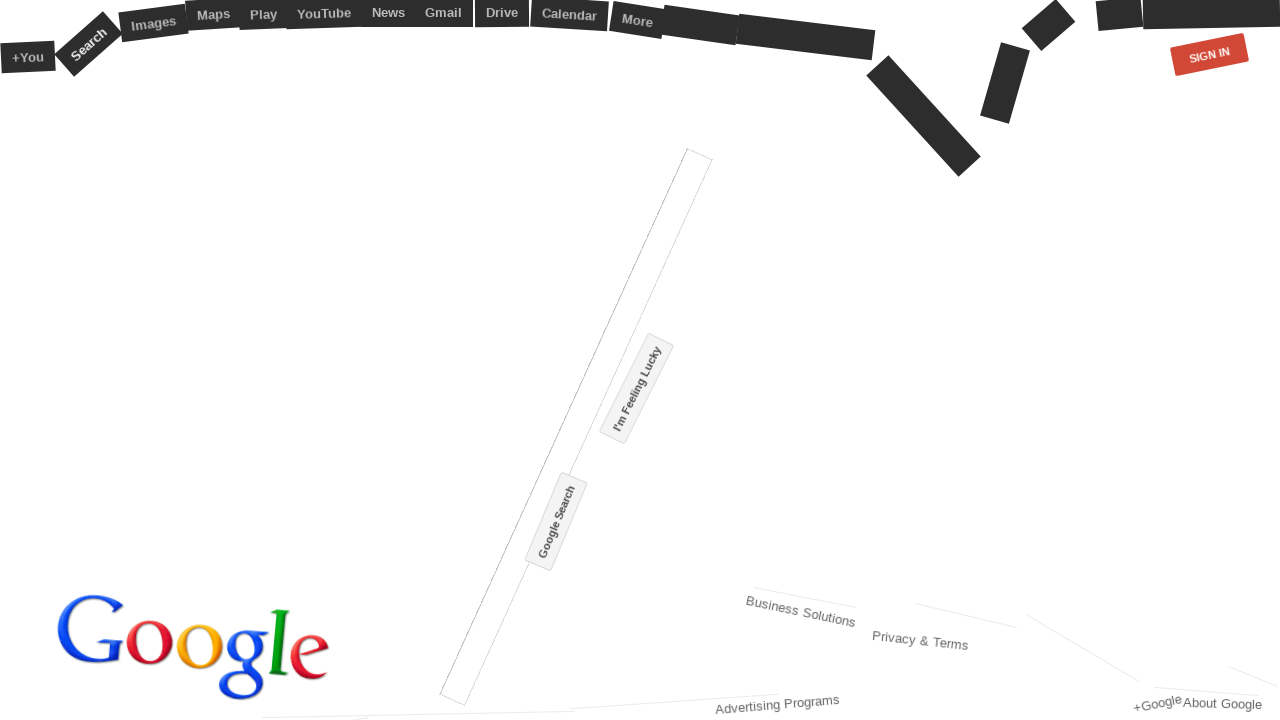

Dragged logo up by 200 pixels at (47, 359)
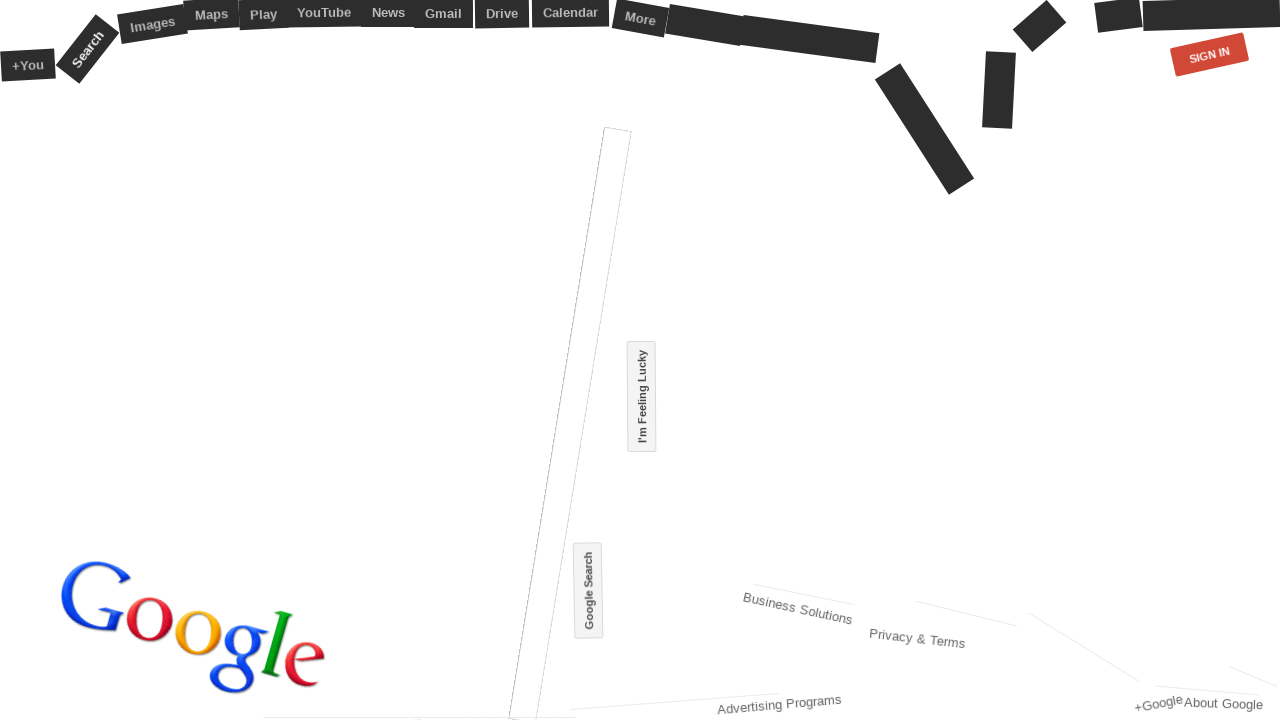

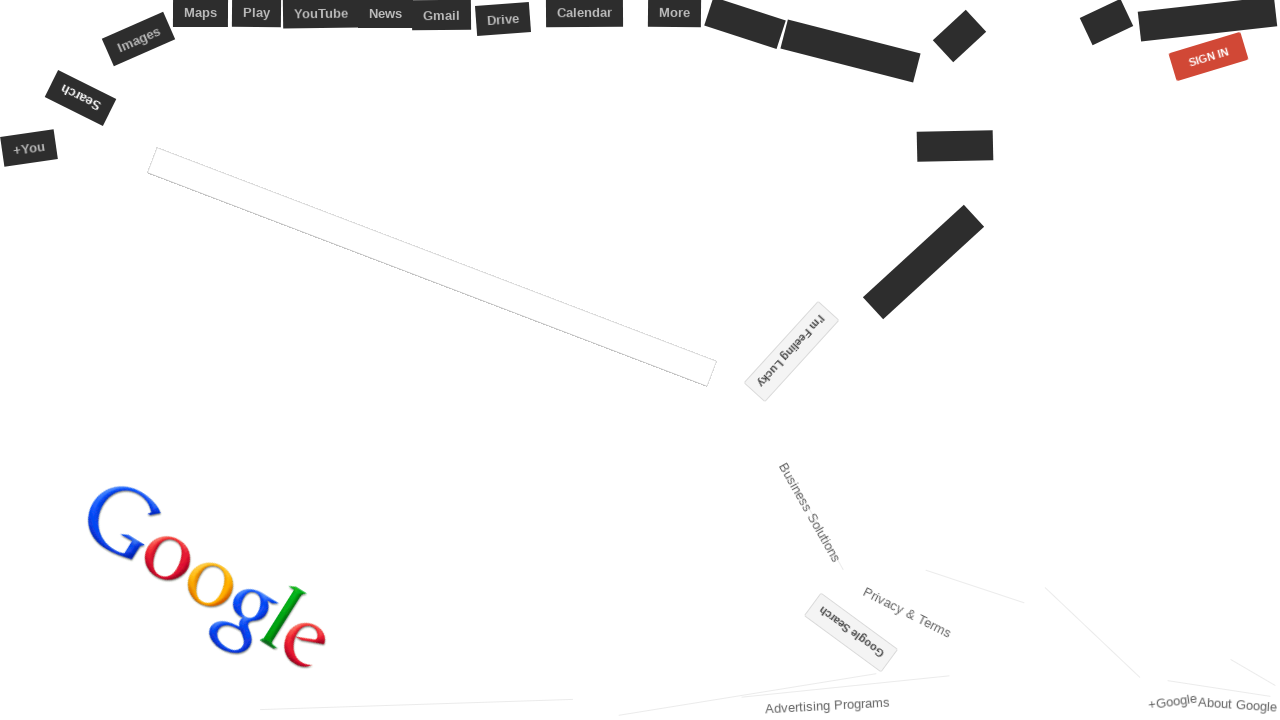